Tests filtering to display only active (incomplete) todo items

Starting URL: https://demo.playwright.dev/todomvc

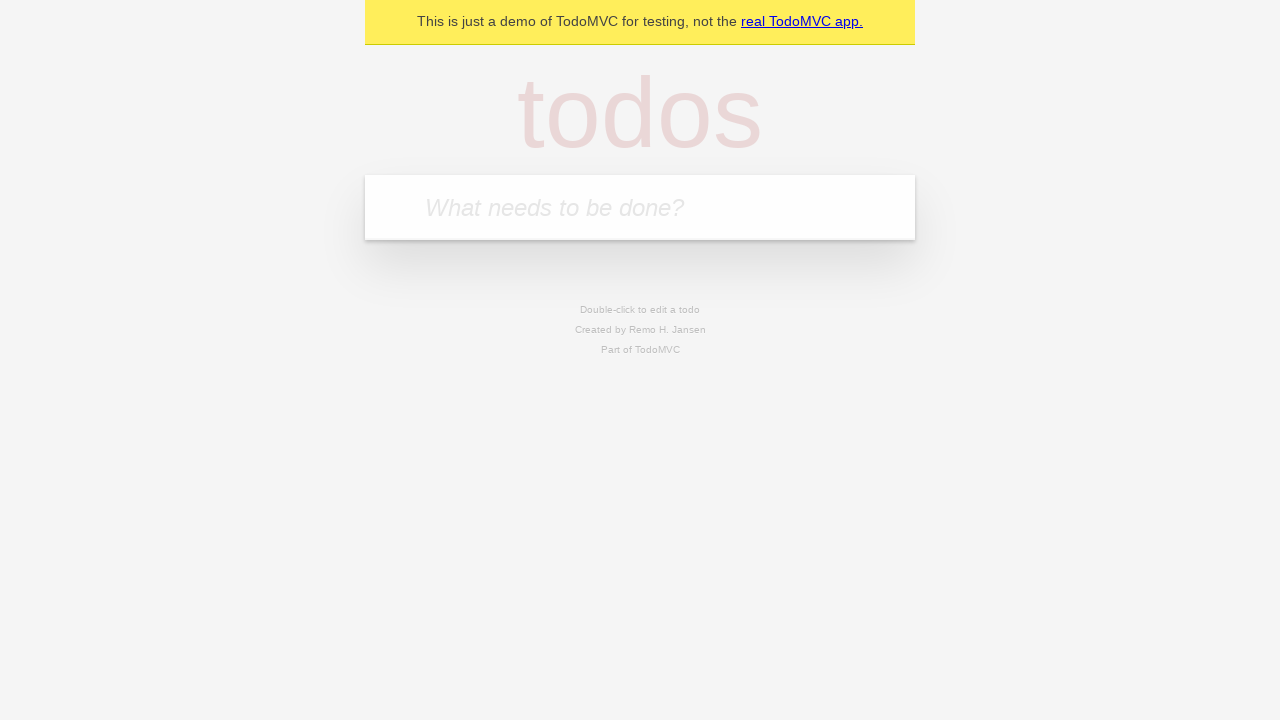

Filled new todo input with 'buy some cheese' on .new-todo
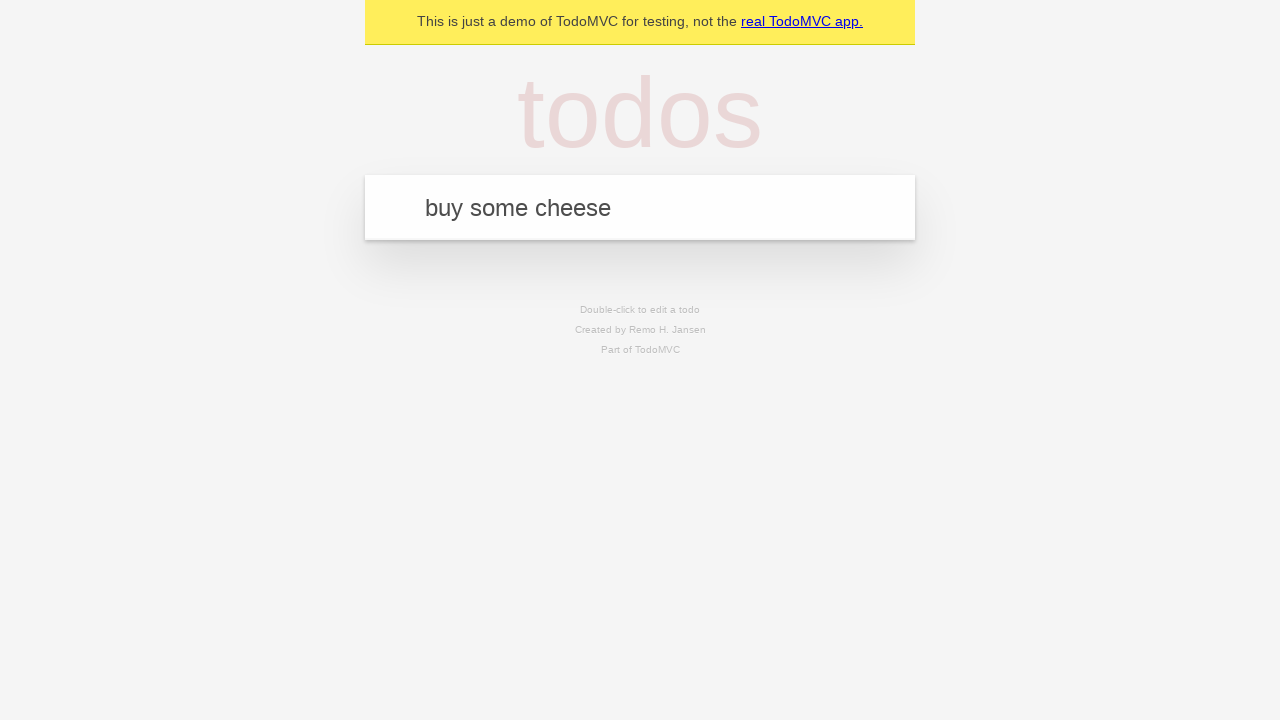

Pressed Enter to add first todo item on .new-todo
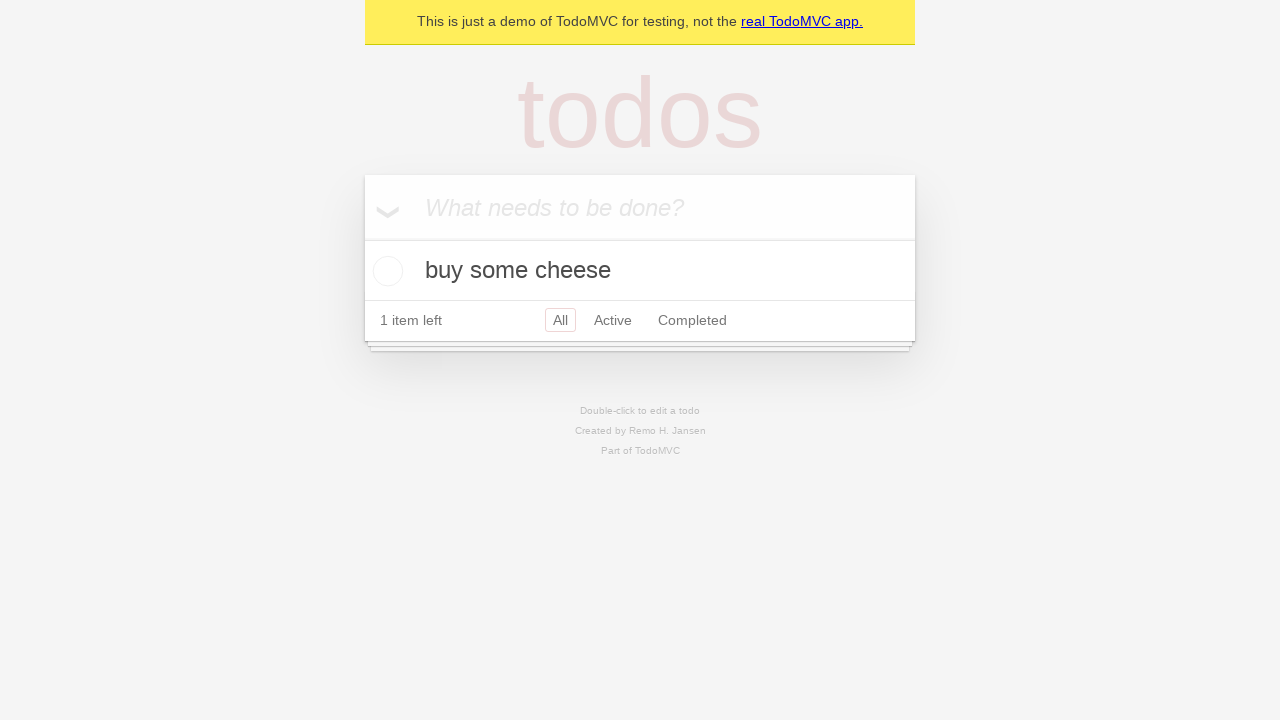

Filled new todo input with 'feed the cat' on .new-todo
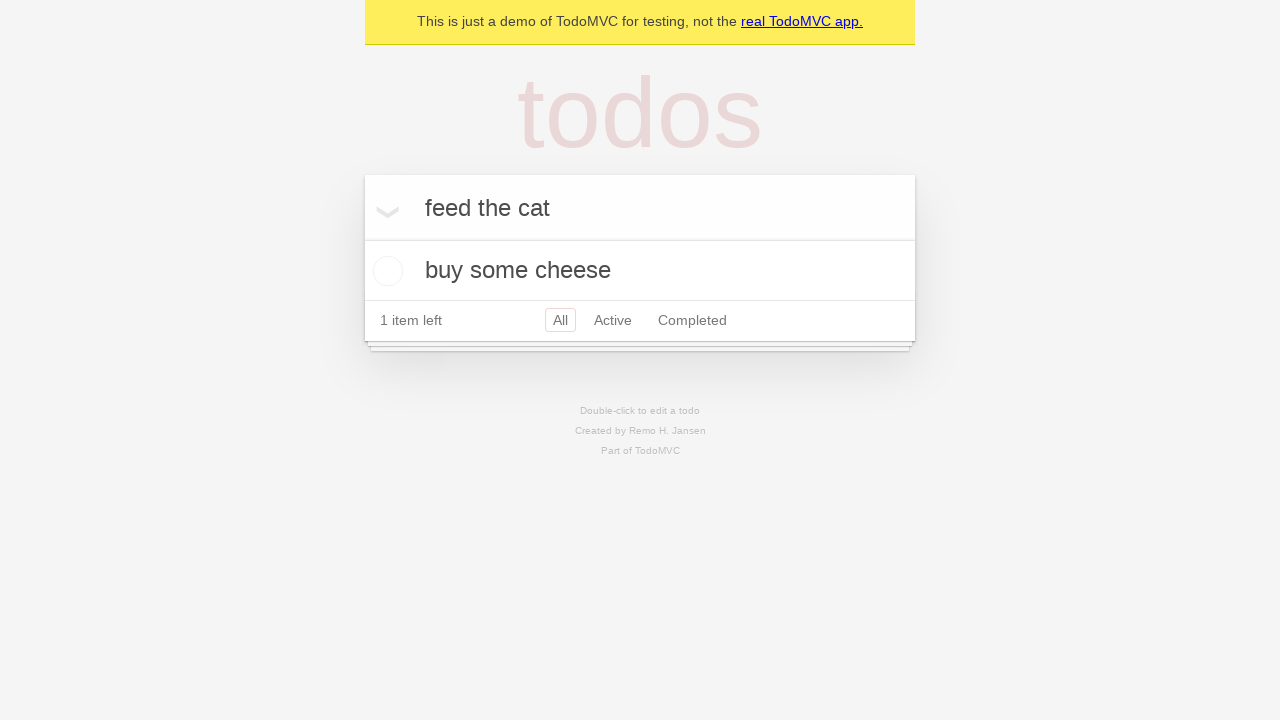

Pressed Enter to add second todo item on .new-todo
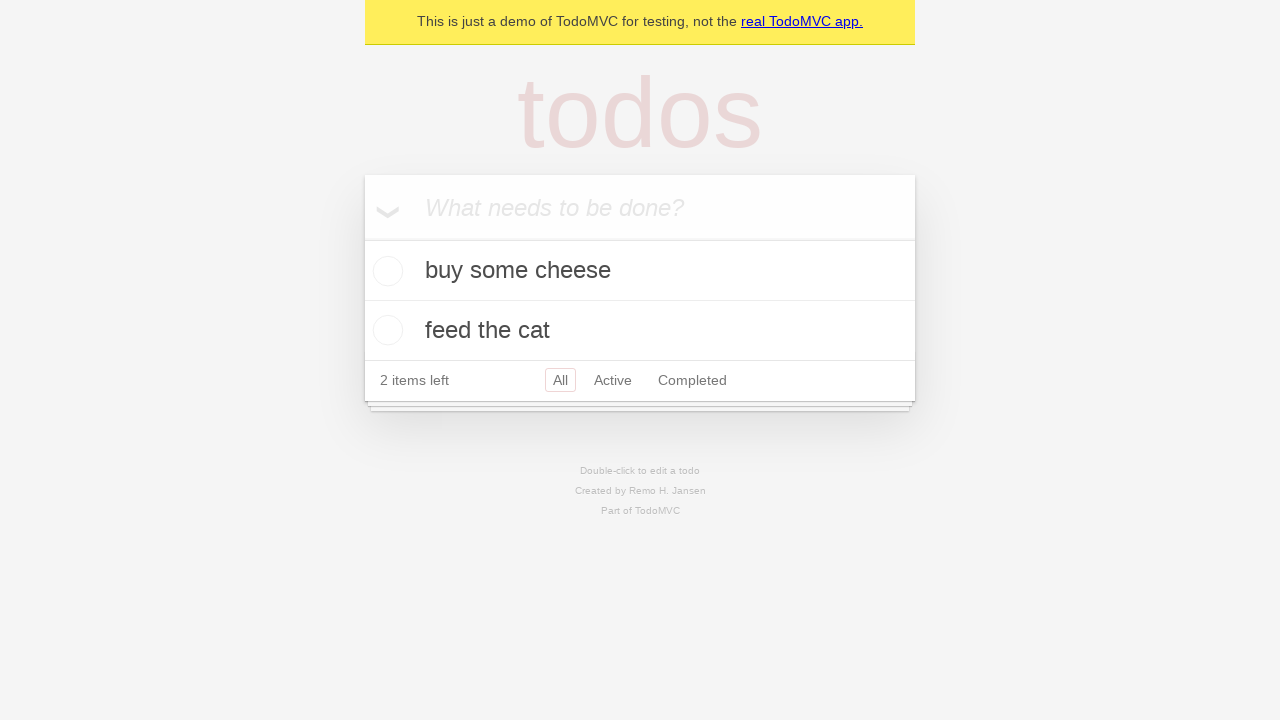

Filled new todo input with 'book a doctors appointment' on .new-todo
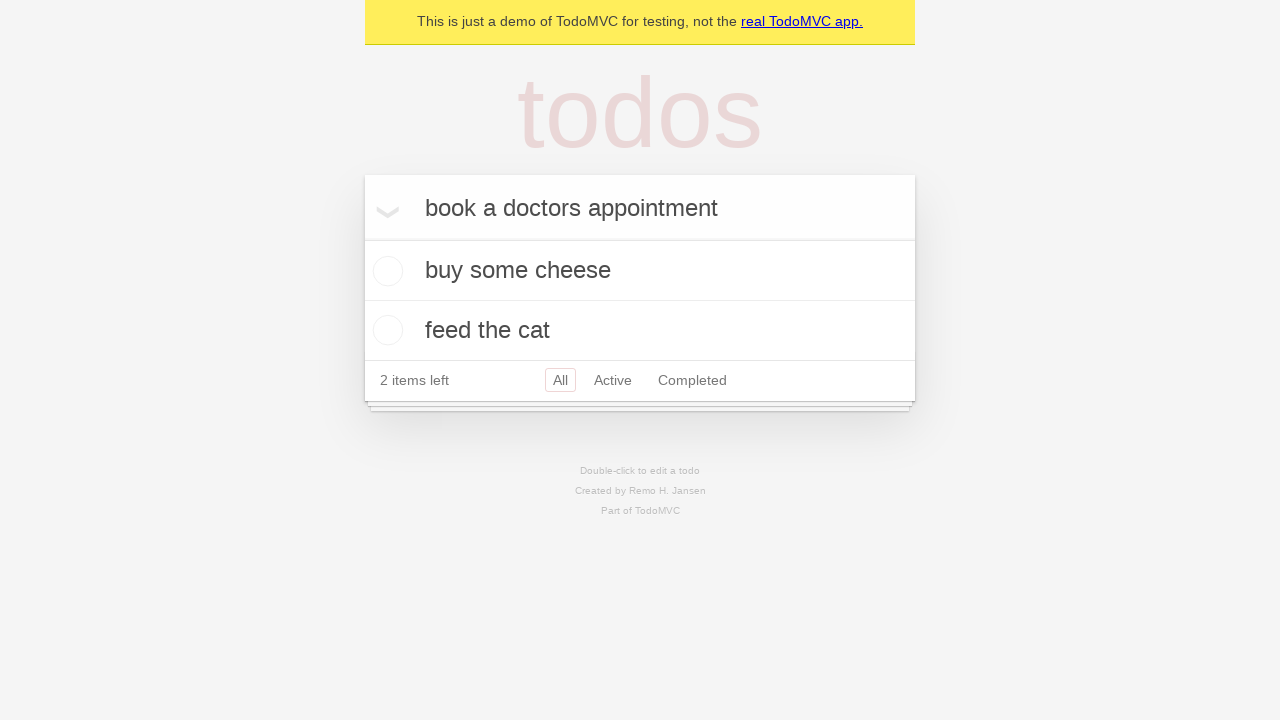

Pressed Enter to add third todo item on .new-todo
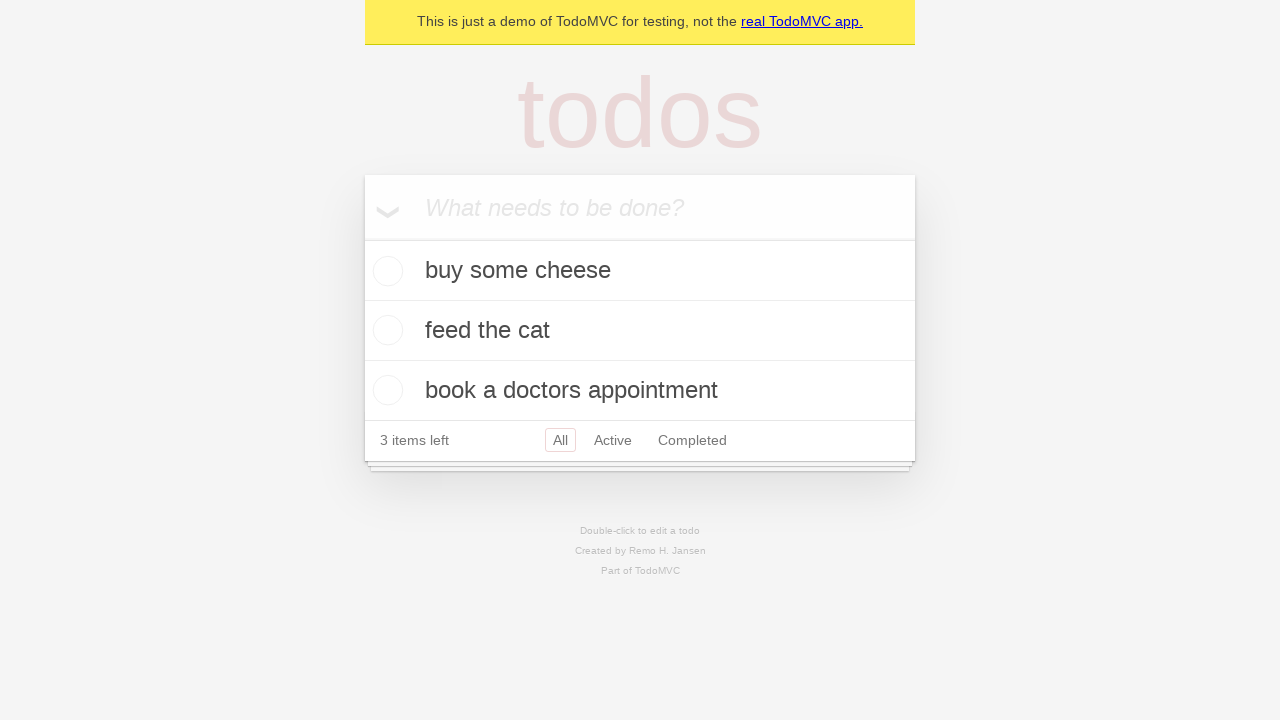

Waited for all three todo items to be added to the list
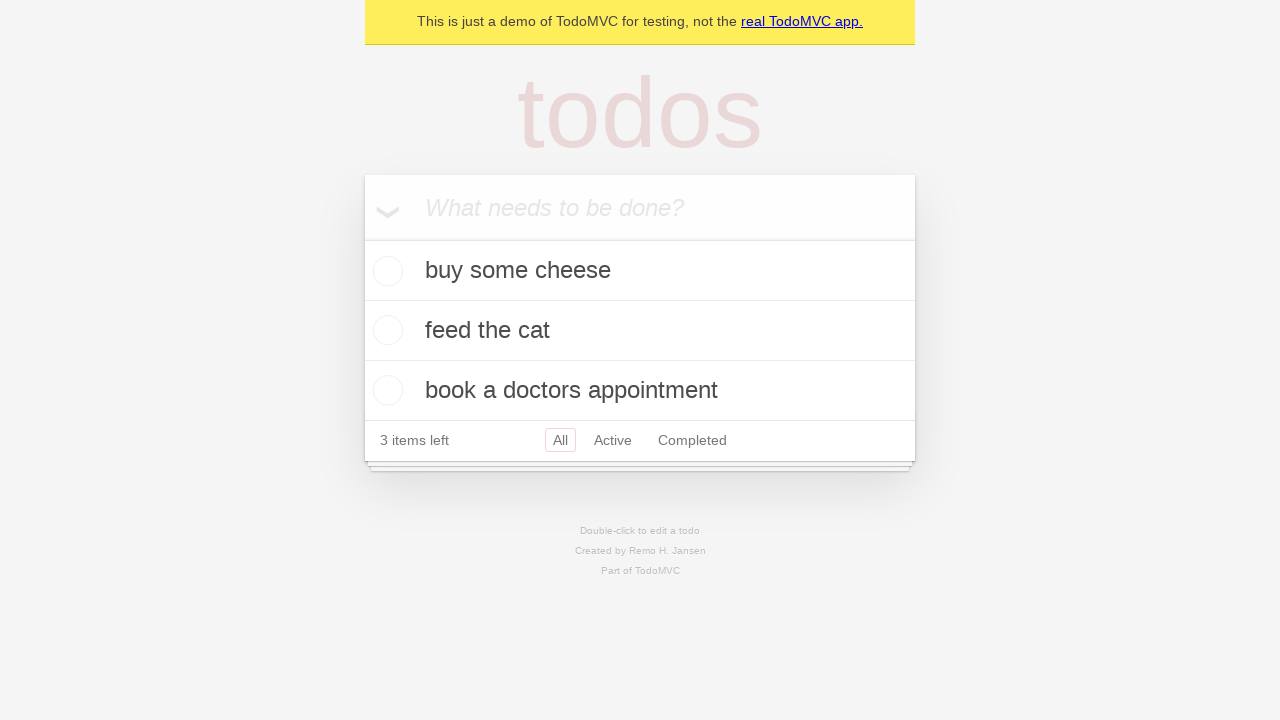

Checked the second todo item to mark it as complete at (385, 330) on .todo-list li .toggle >> nth=1
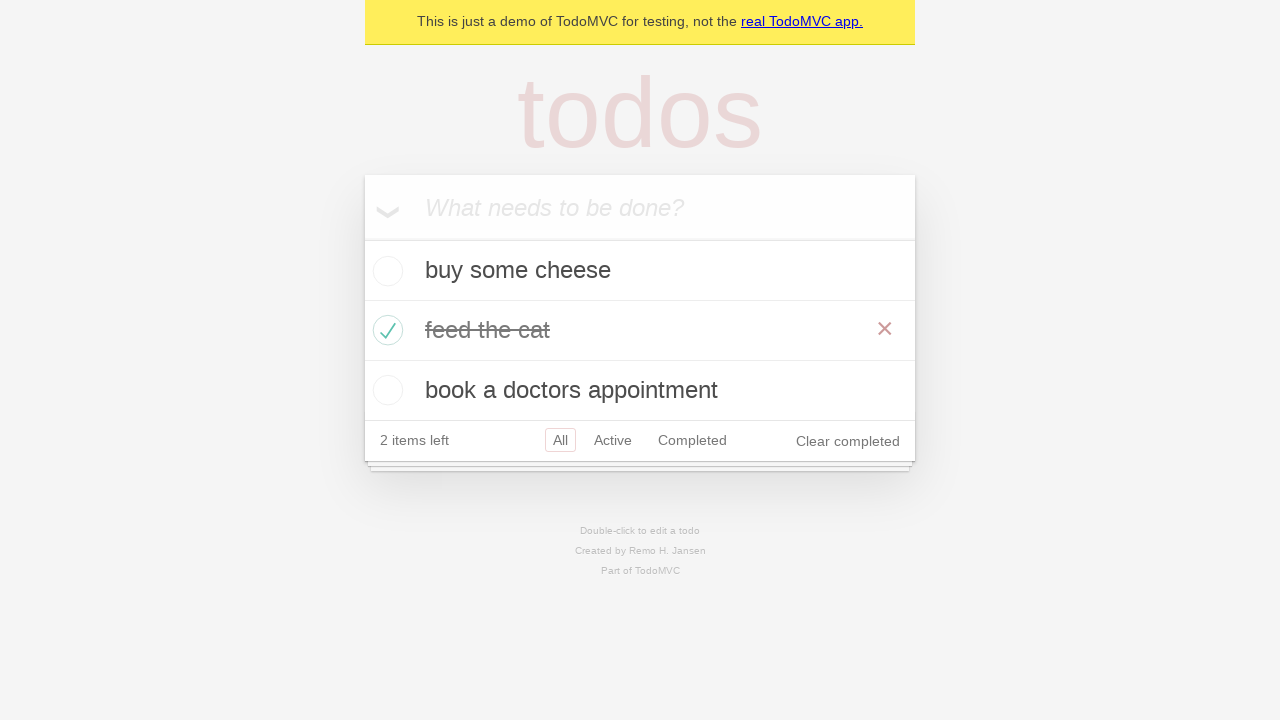

Clicked the Active filter to display only incomplete todo items at (613, 440) on .filters >> text=Active
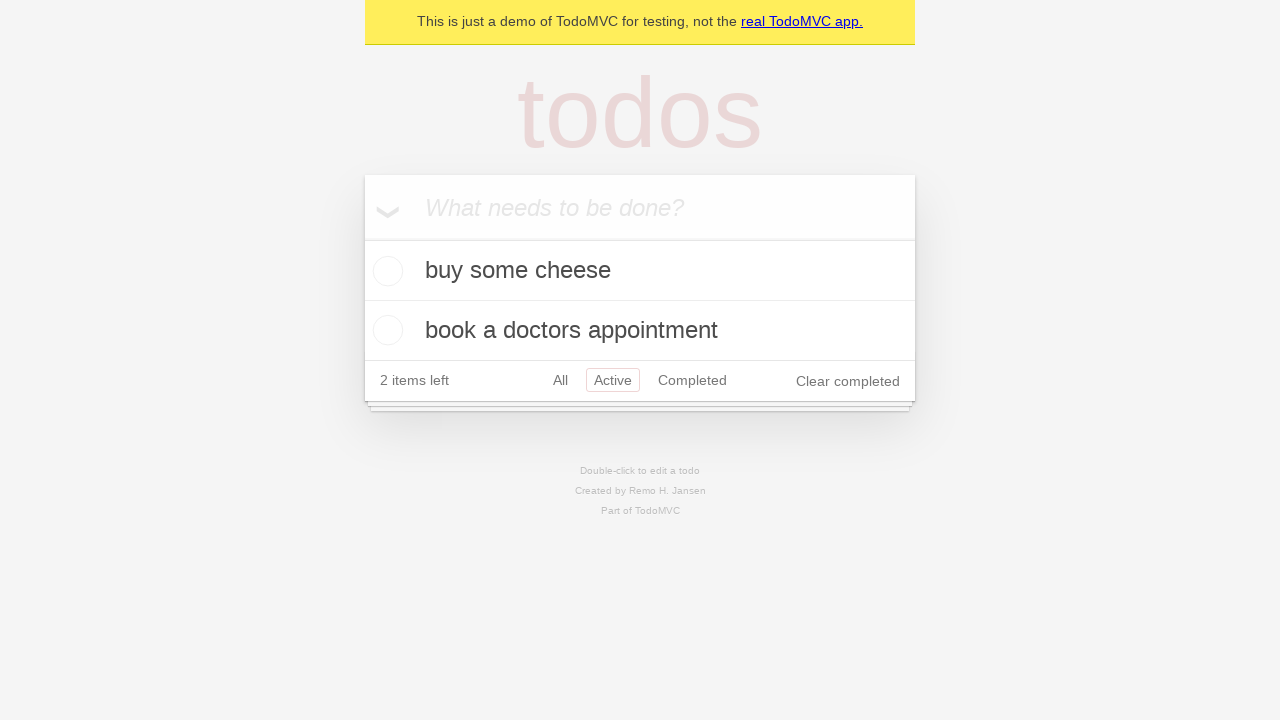

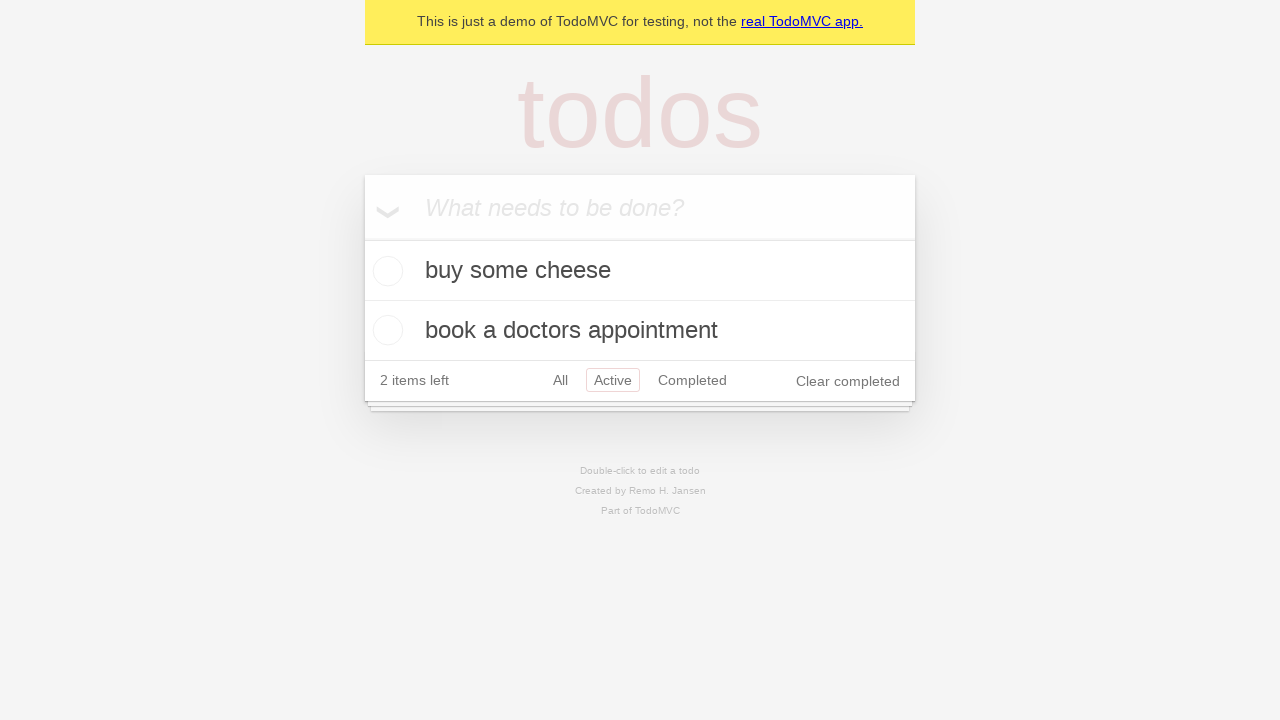